Tests that other controls are hidden when editing a todo item

Starting URL: https://demo.playwright.dev/todomvc

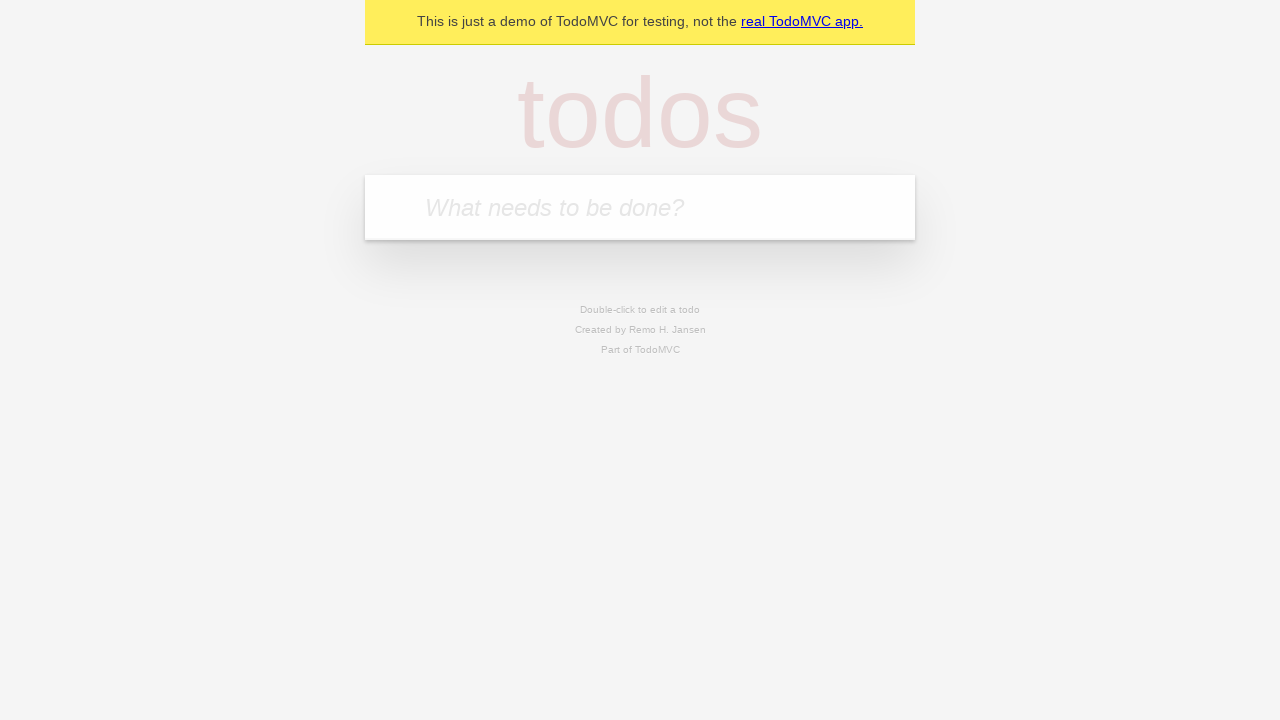

Filled new todo input with 'watch monty python' on internal:attr=[placeholder="What needs to be done?"i]
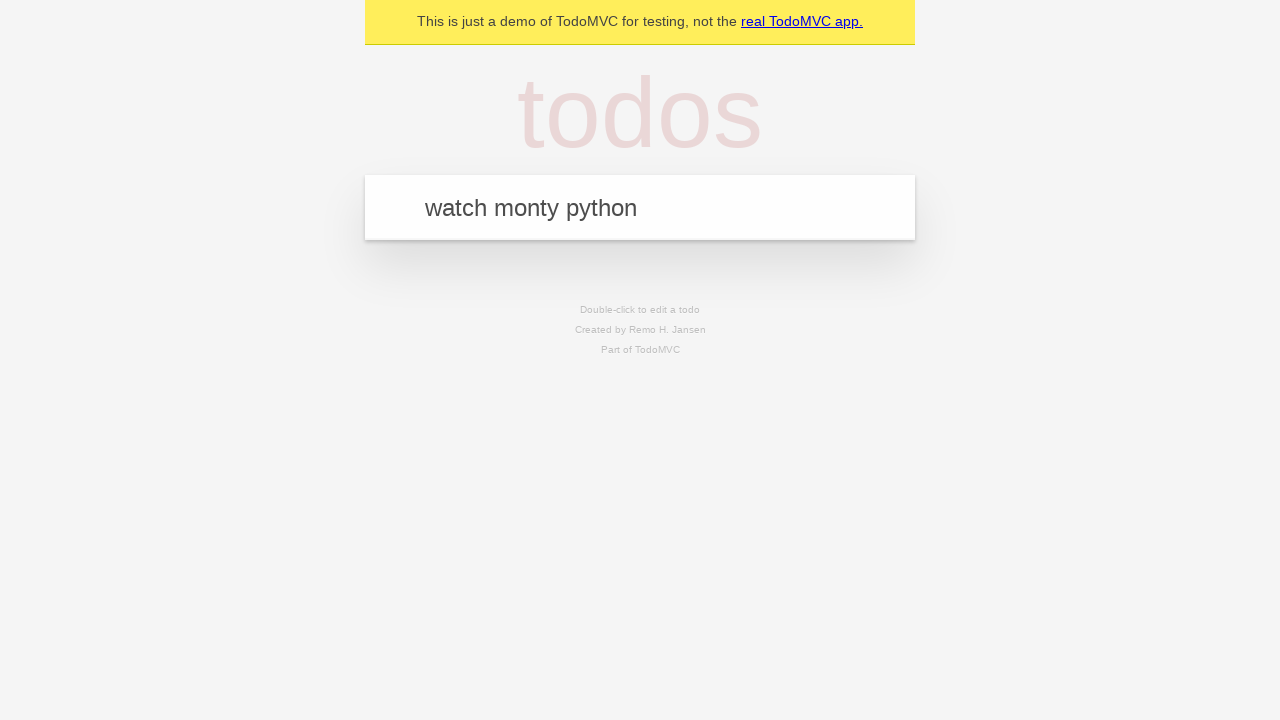

Pressed Enter to create todo 'watch monty python' on internal:attr=[placeholder="What needs to be done?"i]
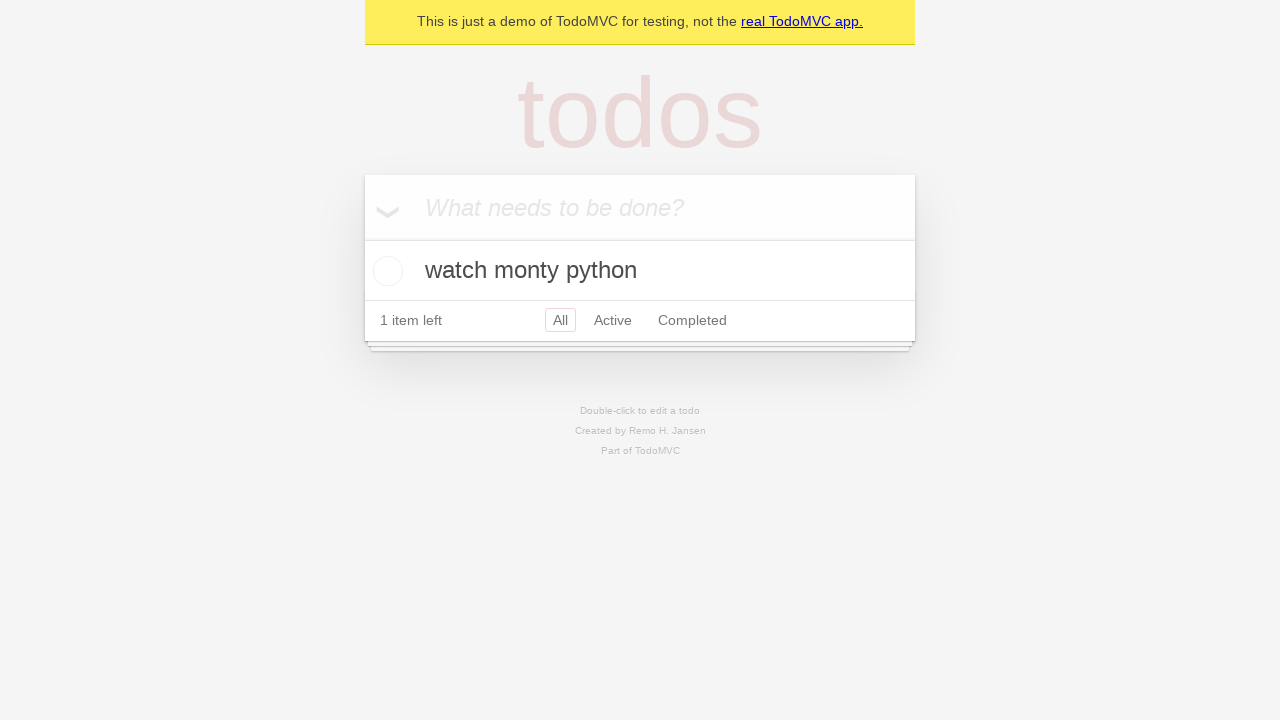

Filled new todo input with 'feed the cat' on internal:attr=[placeholder="What needs to be done?"i]
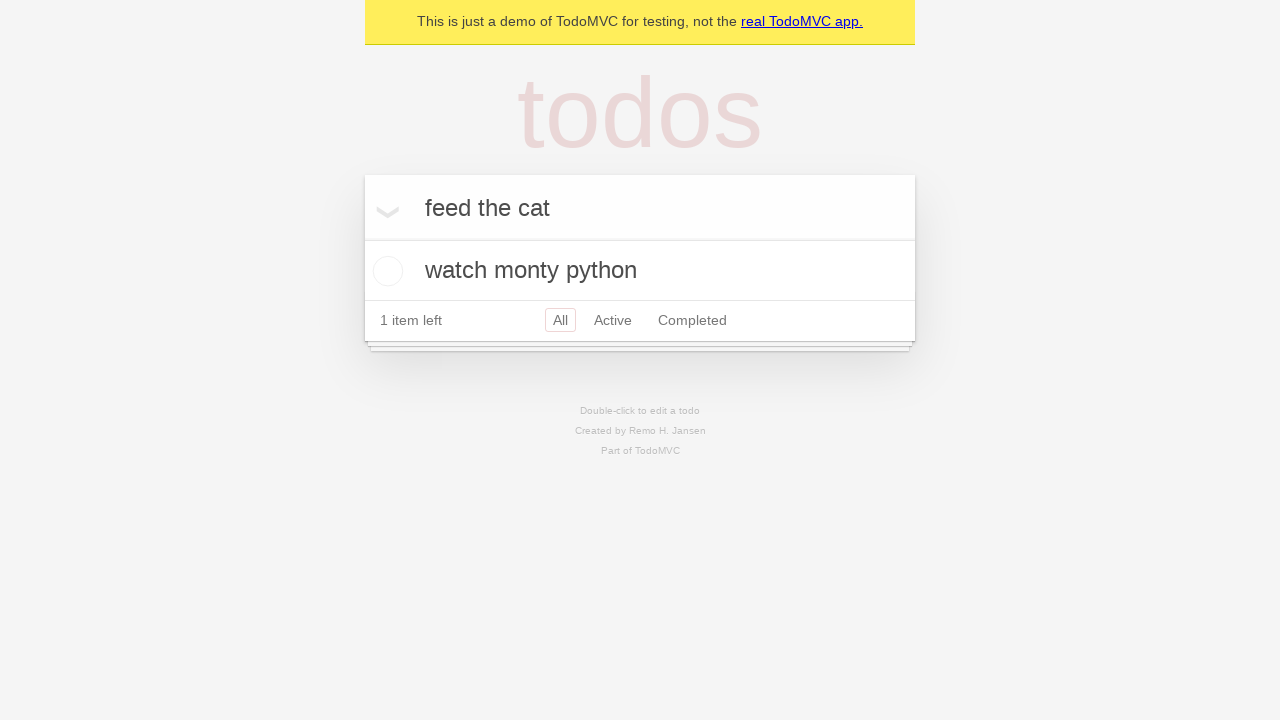

Pressed Enter to create todo 'feed the cat' on internal:attr=[placeholder="What needs to be done?"i]
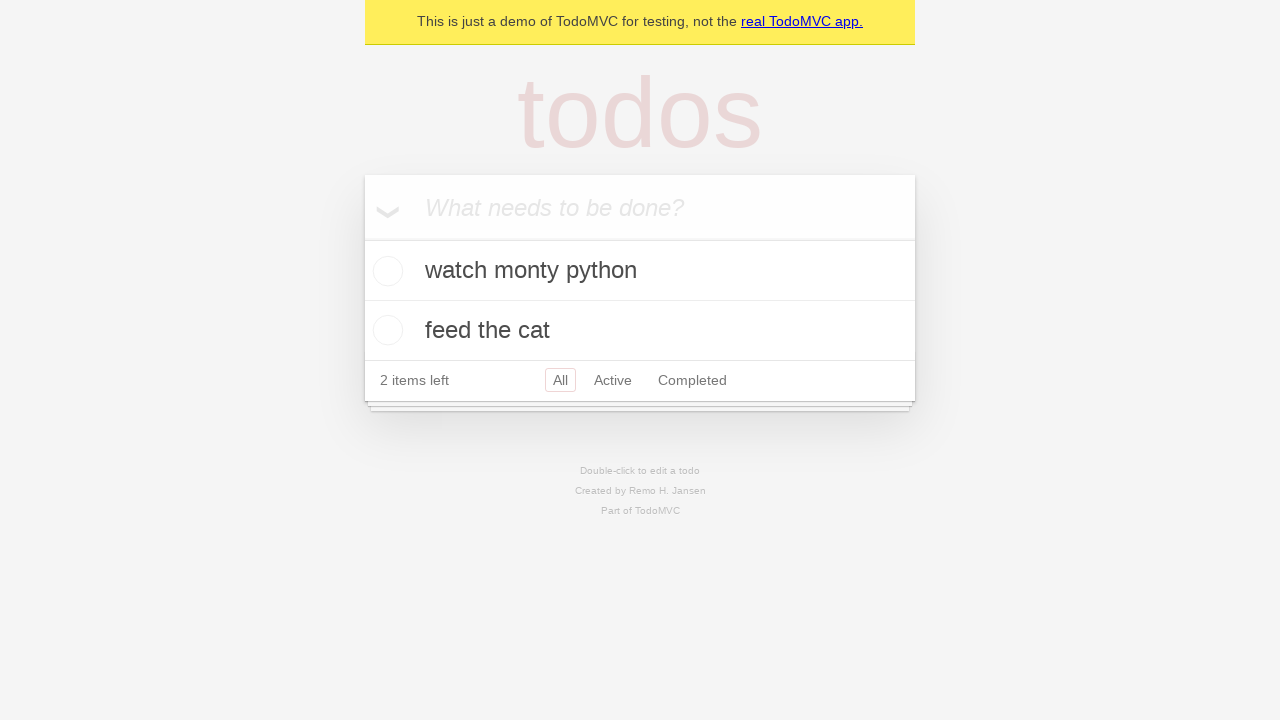

Filled new todo input with 'book a doctors appointment' on internal:attr=[placeholder="What needs to be done?"i]
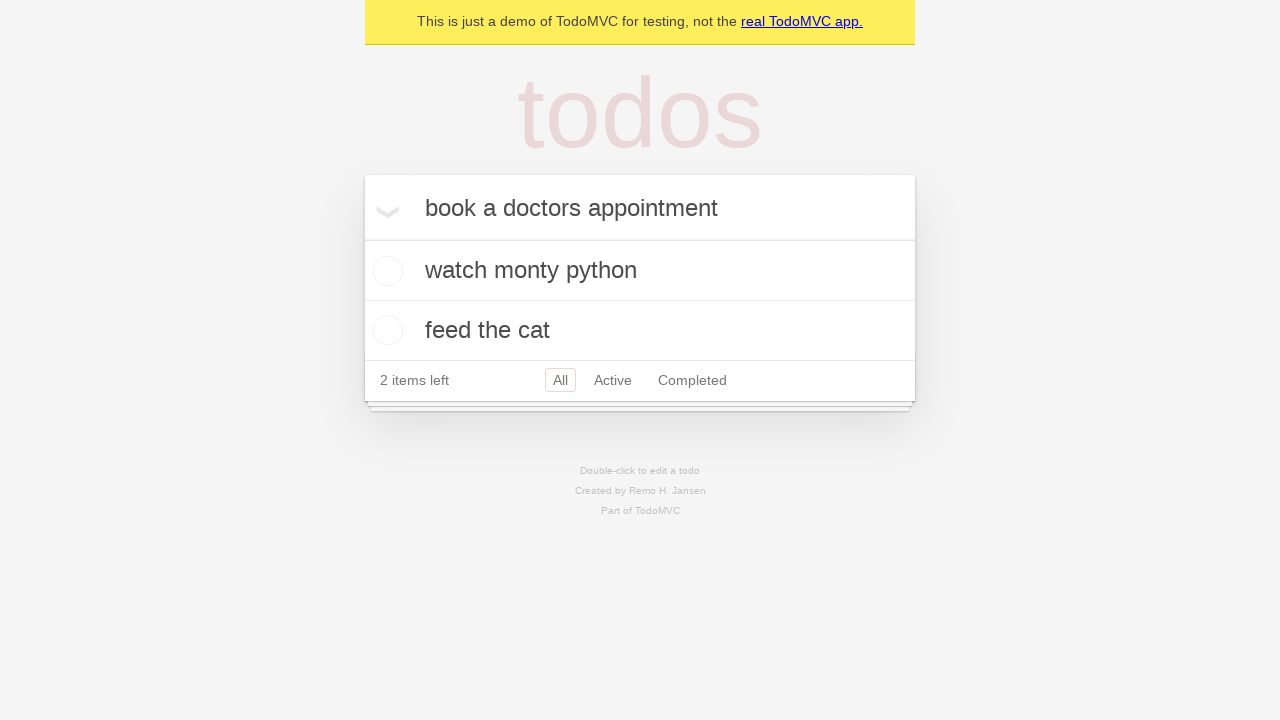

Pressed Enter to create todo 'book a doctors appointment' on internal:attr=[placeholder="What needs to be done?"i]
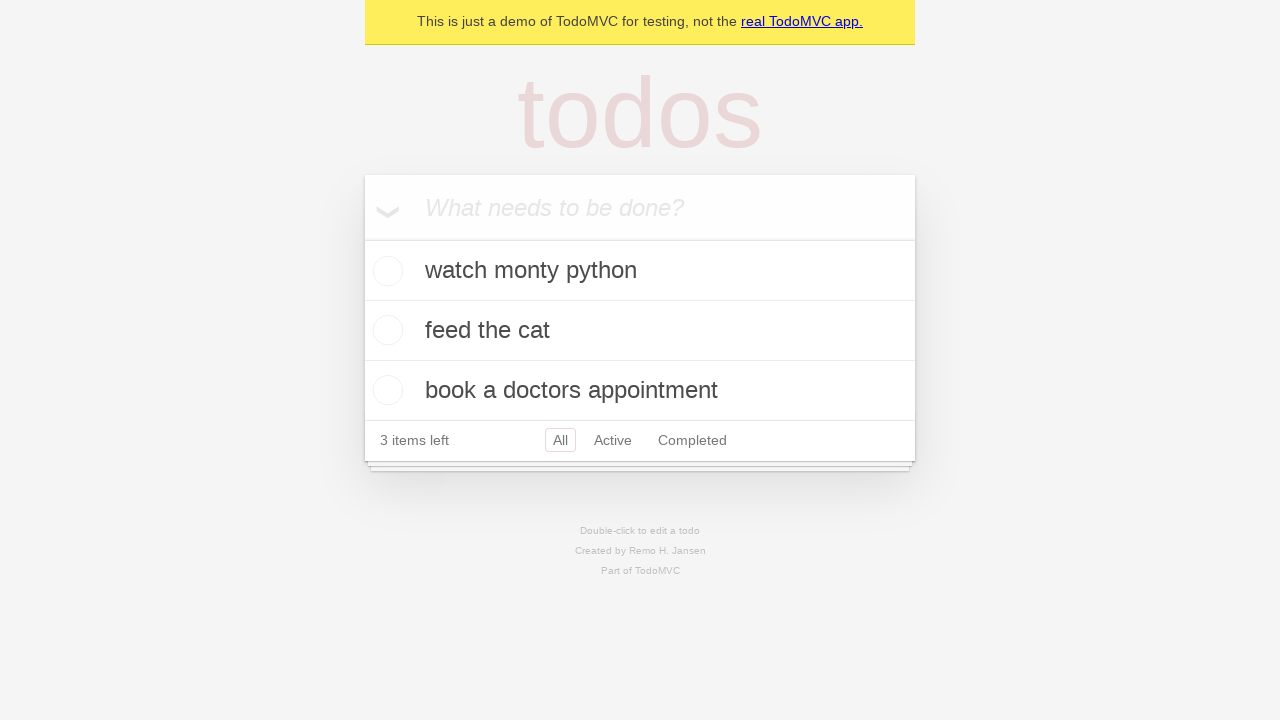

Waited for 3 todos to be created in localStorage
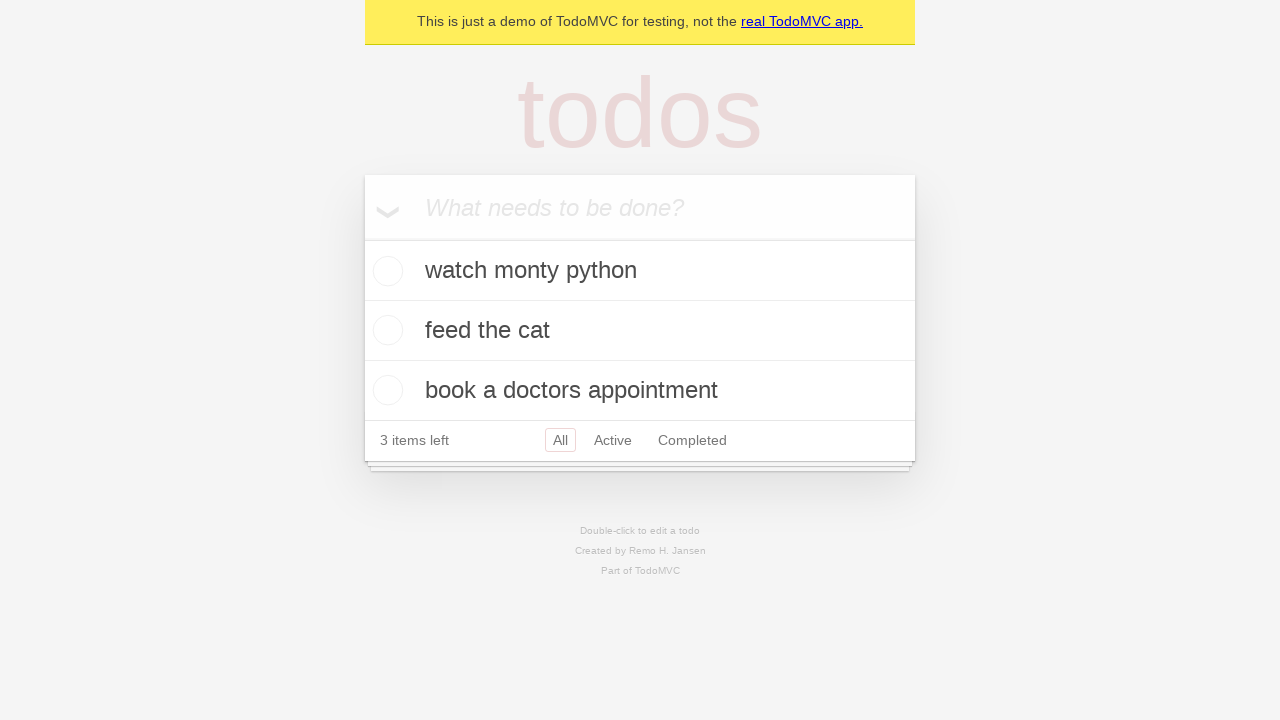

Double-clicked second todo item to enter edit mode at (640, 331) on internal:testid=[data-testid="todo-item"s] >> nth=1
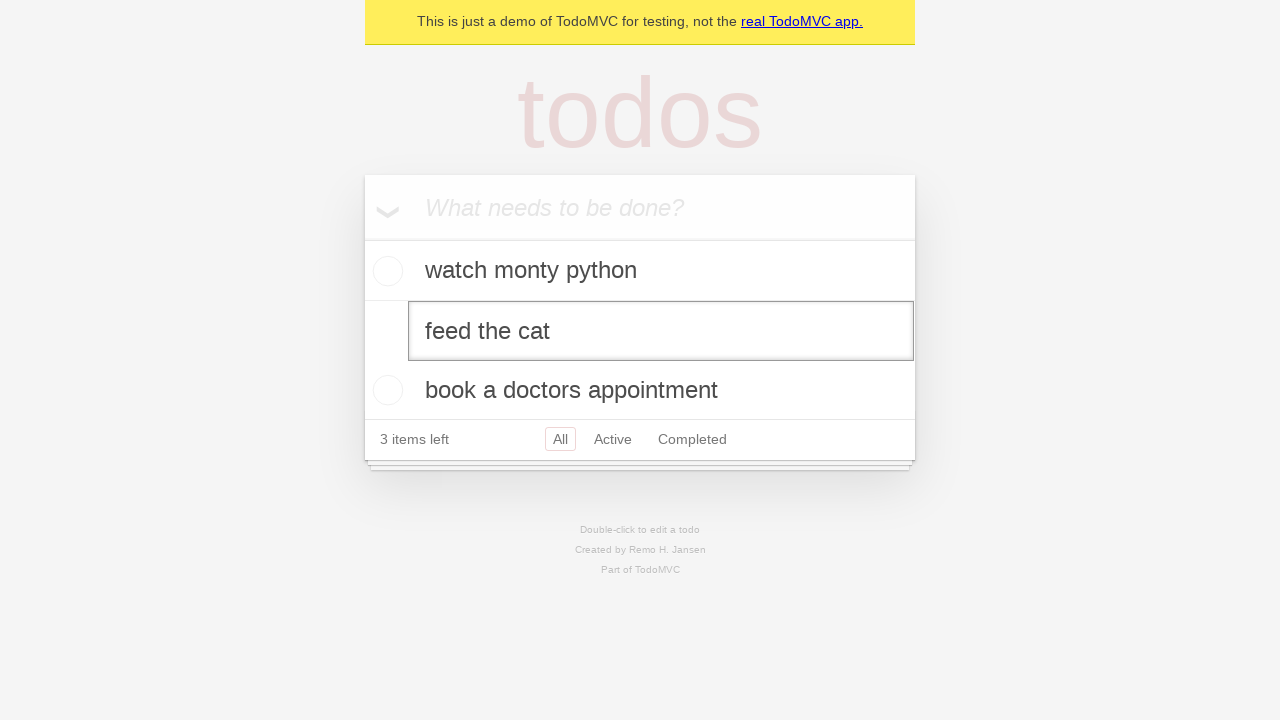

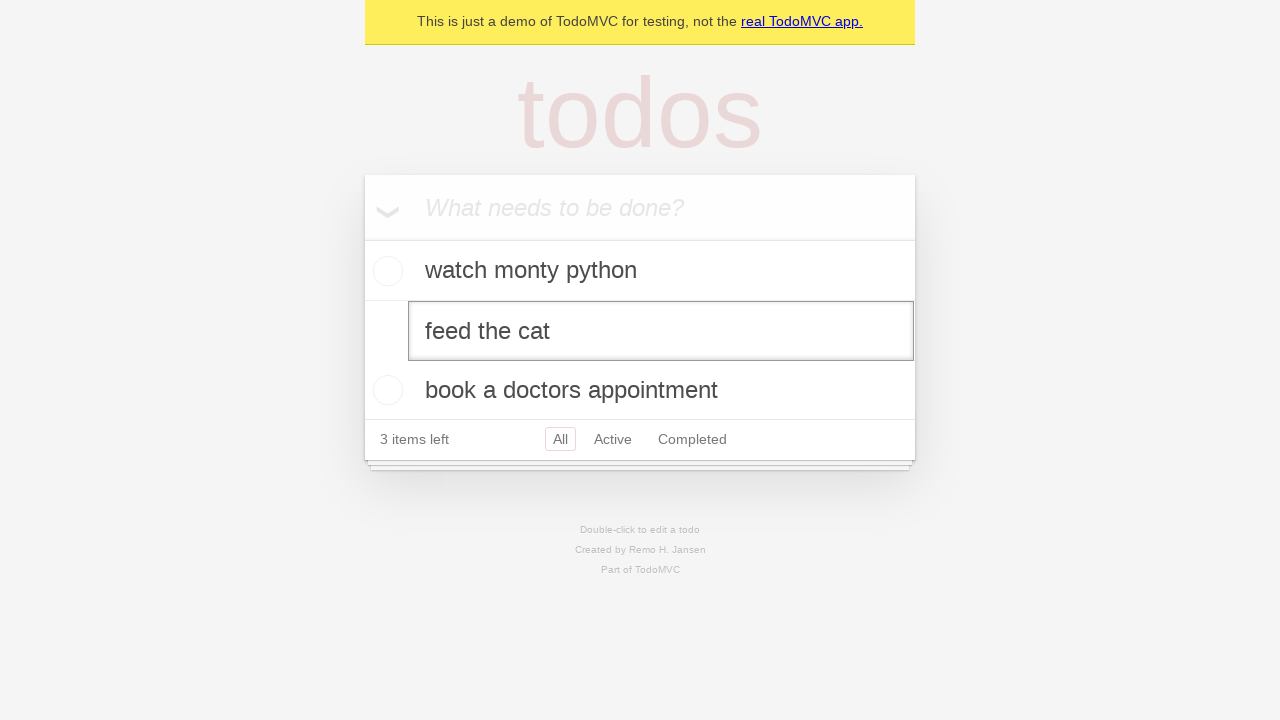